Tests file upload functionality by uploading a text file and verifying the filename appears in the confirmation message

Starting URL: http://the-internet.herokuapp.com/upload

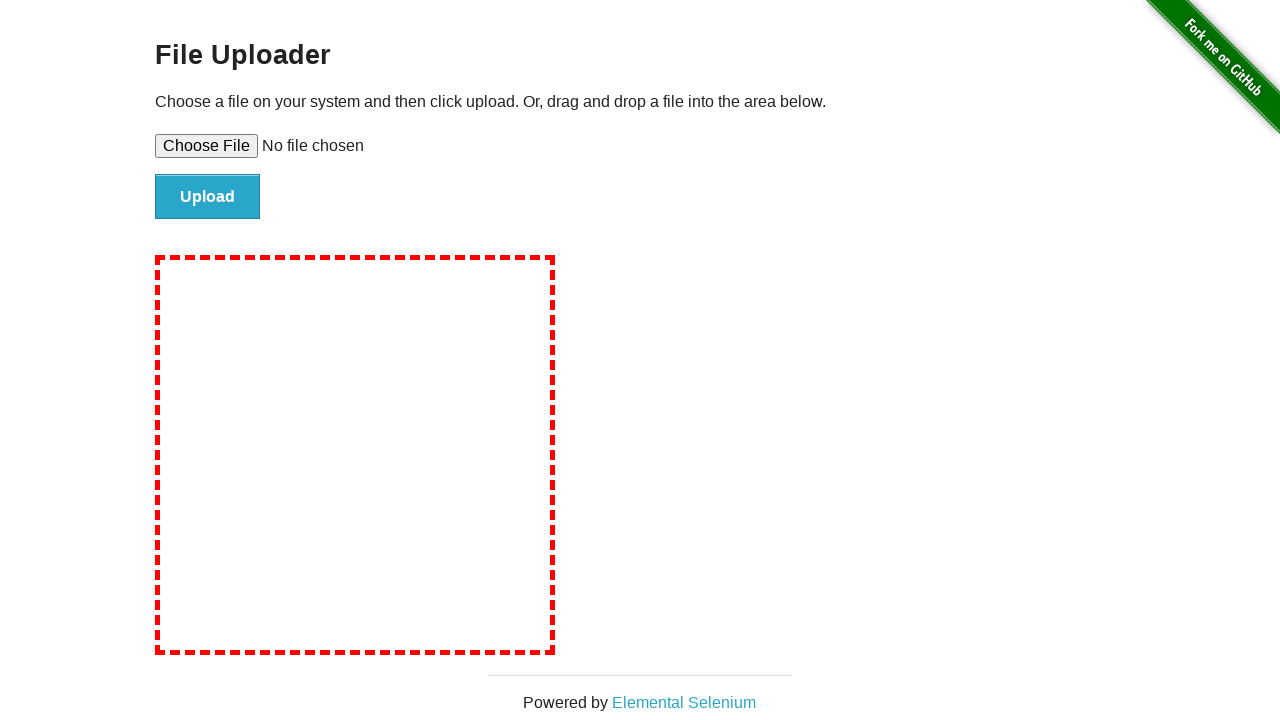

Created temporary test file for upload with filename 'test-upload-file.txt'
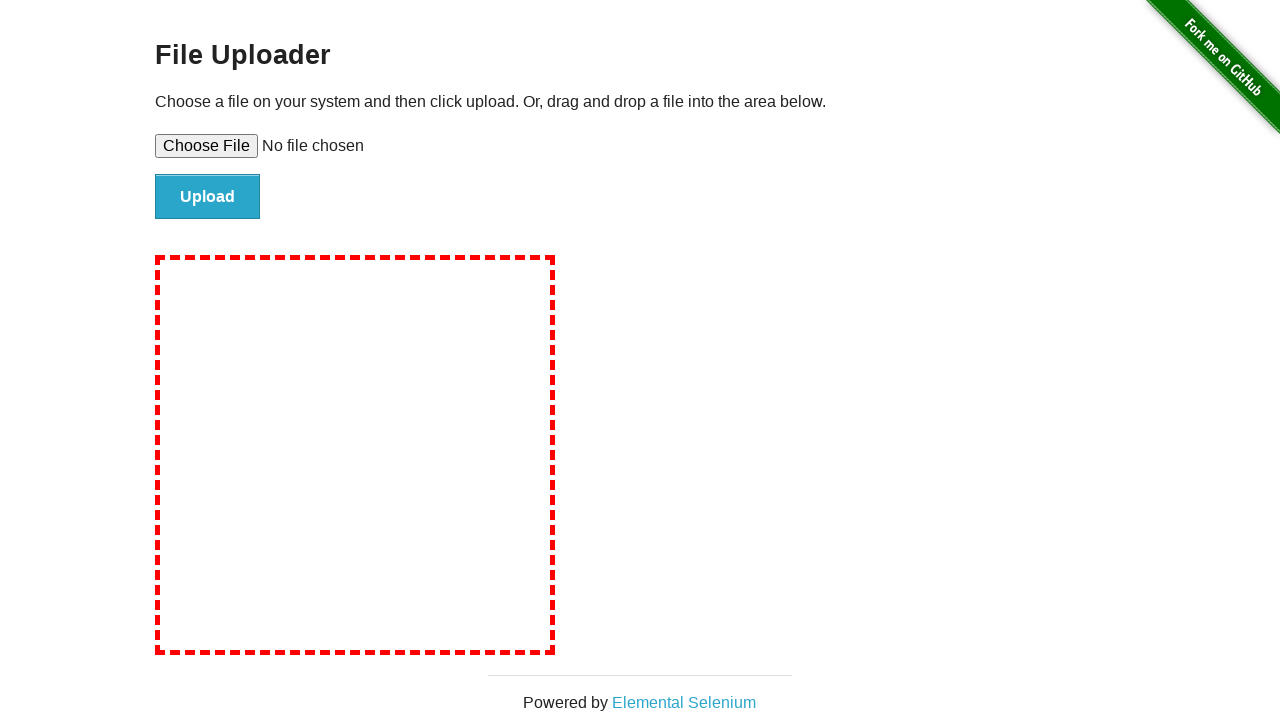

Set file input with test file path
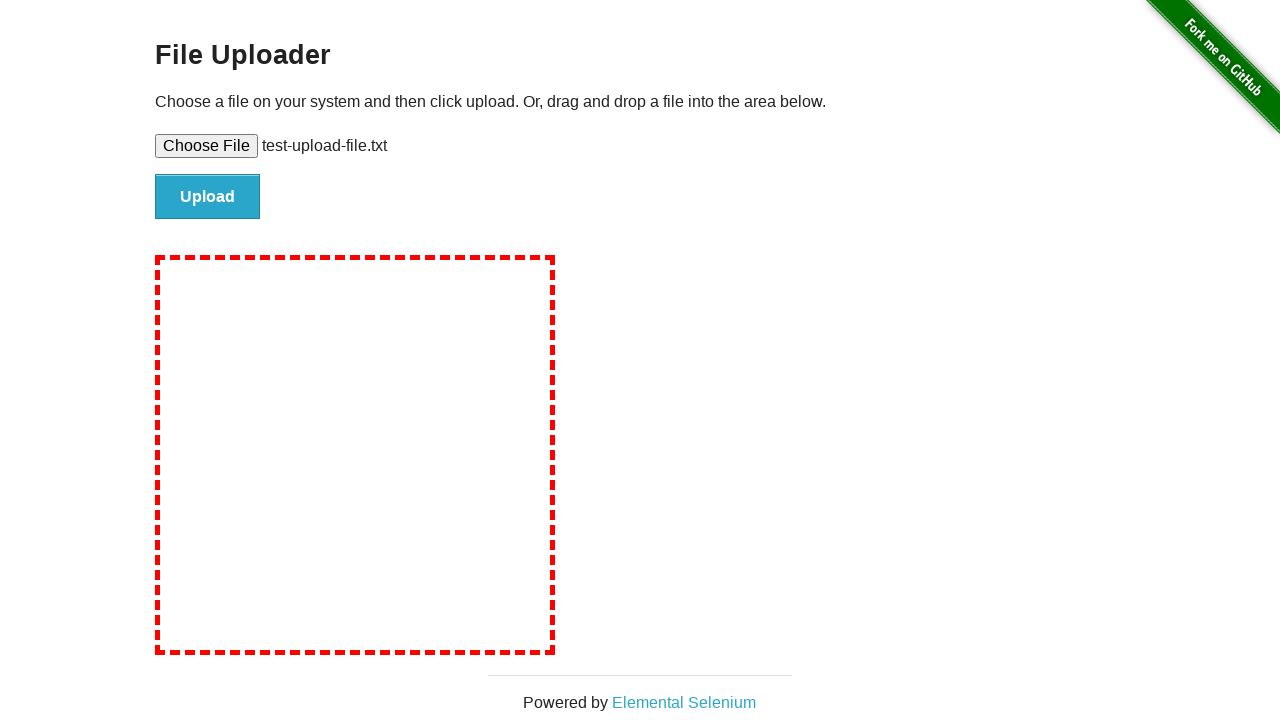

Clicked file submit button at (208, 197) on #file-submit
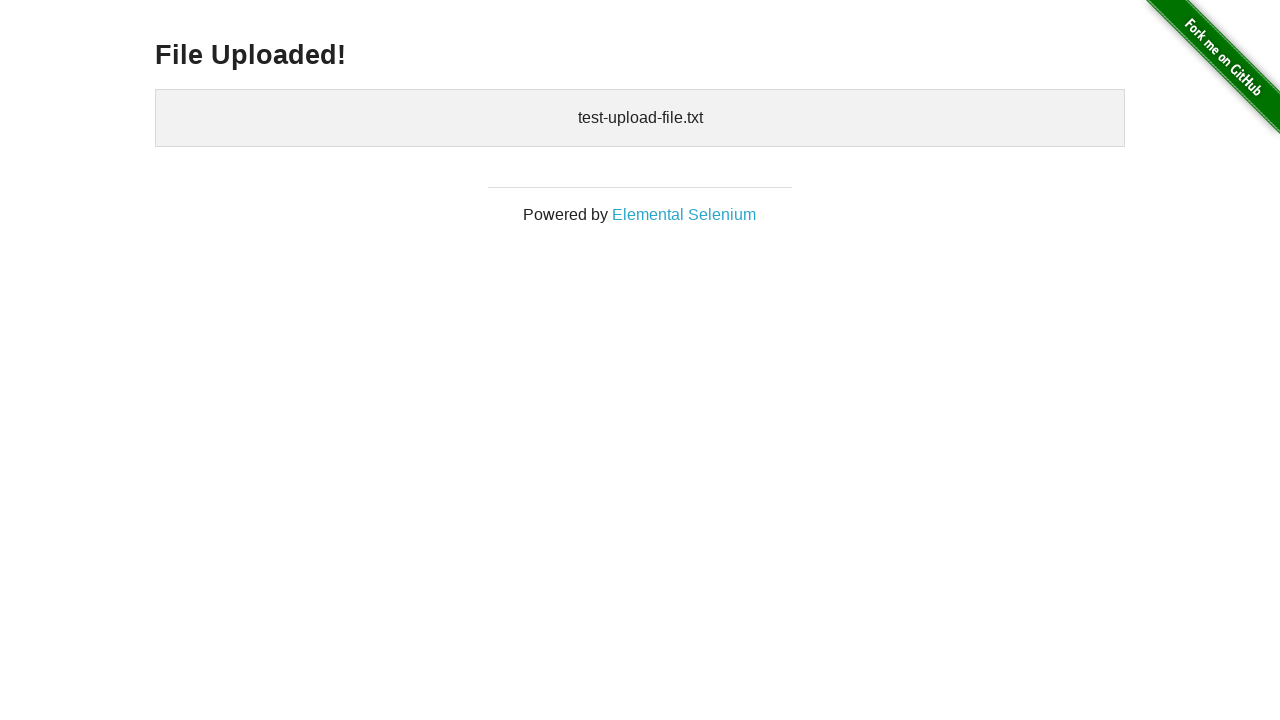

Upload confirmation appeared with uploaded files section
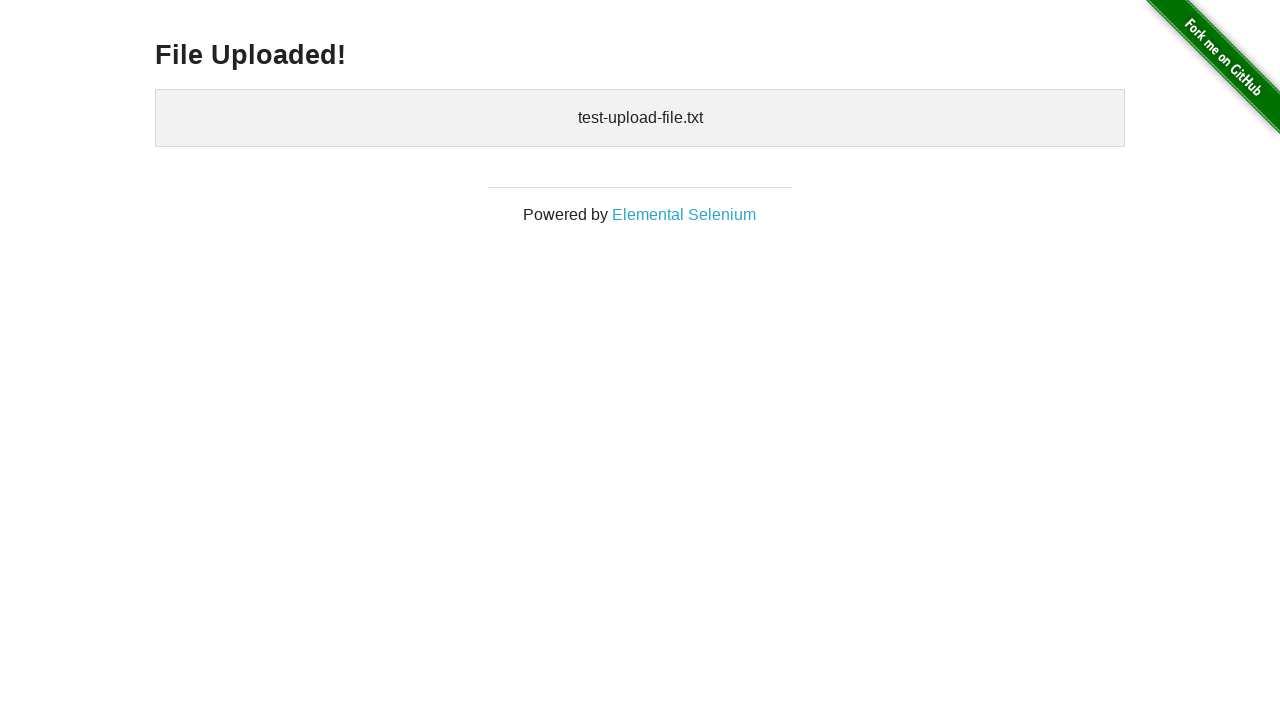

Removed temporary test file from system
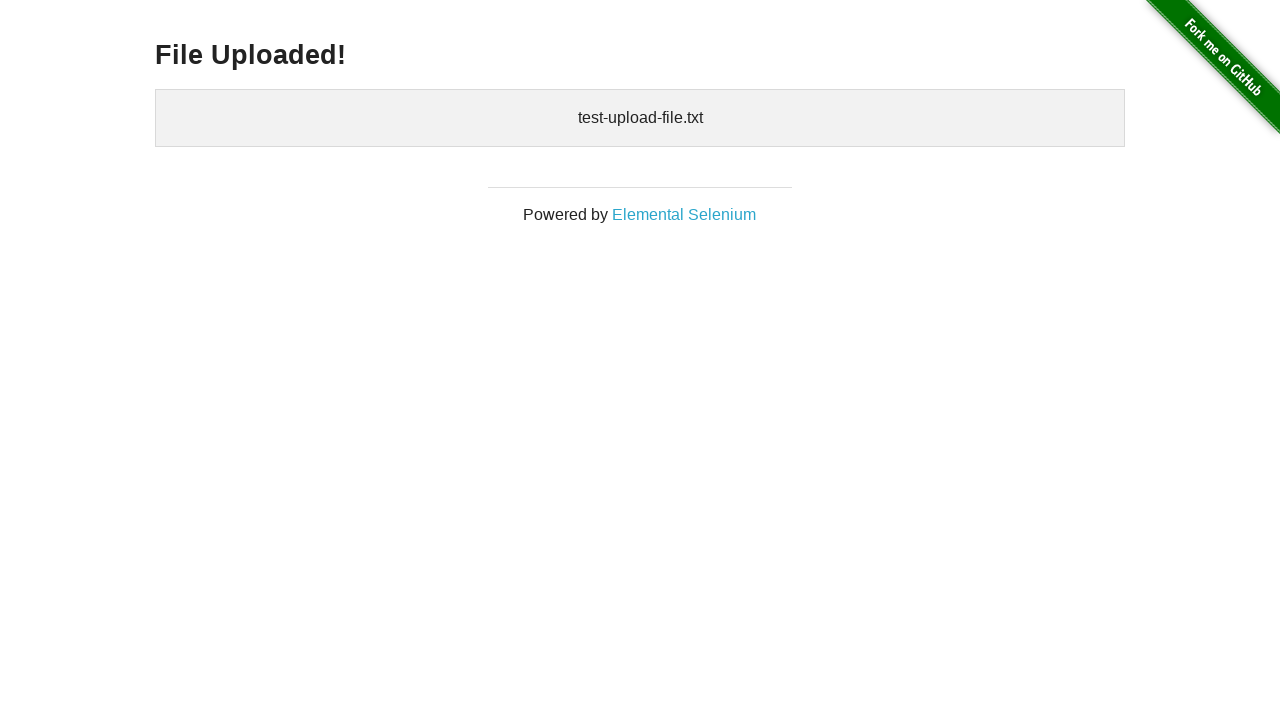

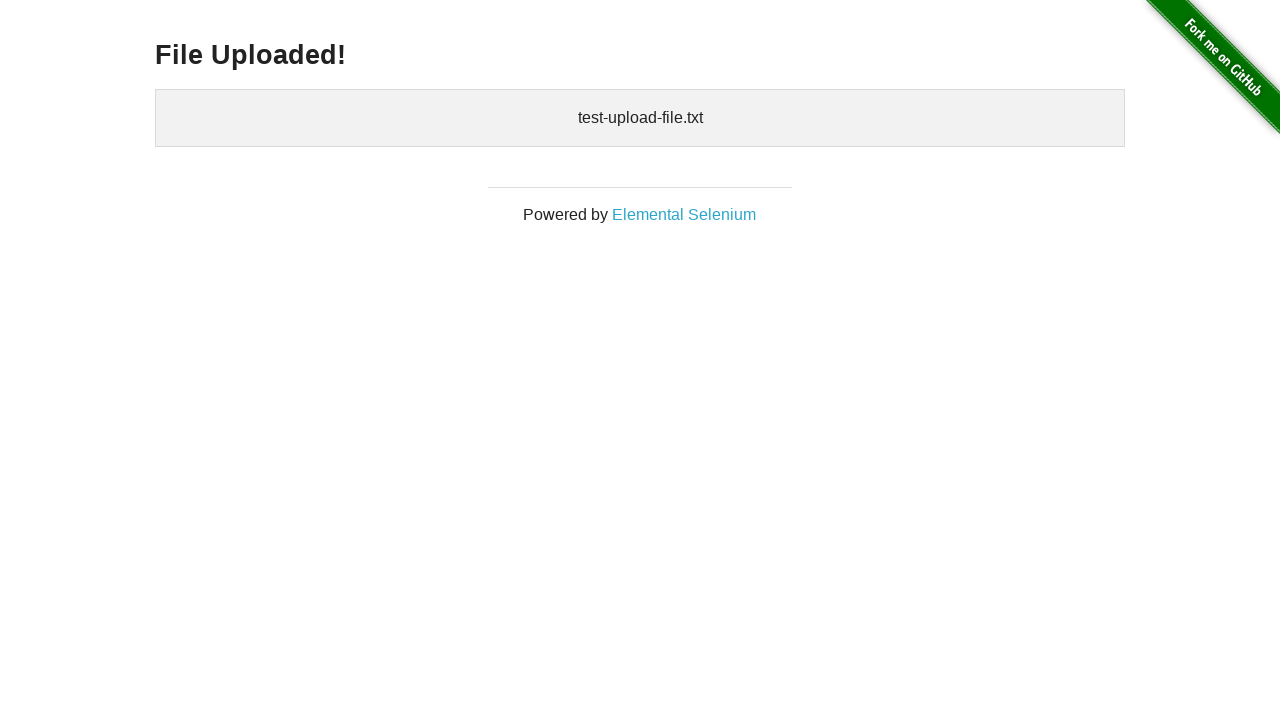